Navigates Python.org, scrolls to and clicks on a podcast link in the community section

Starting URL: https://www.python.org/

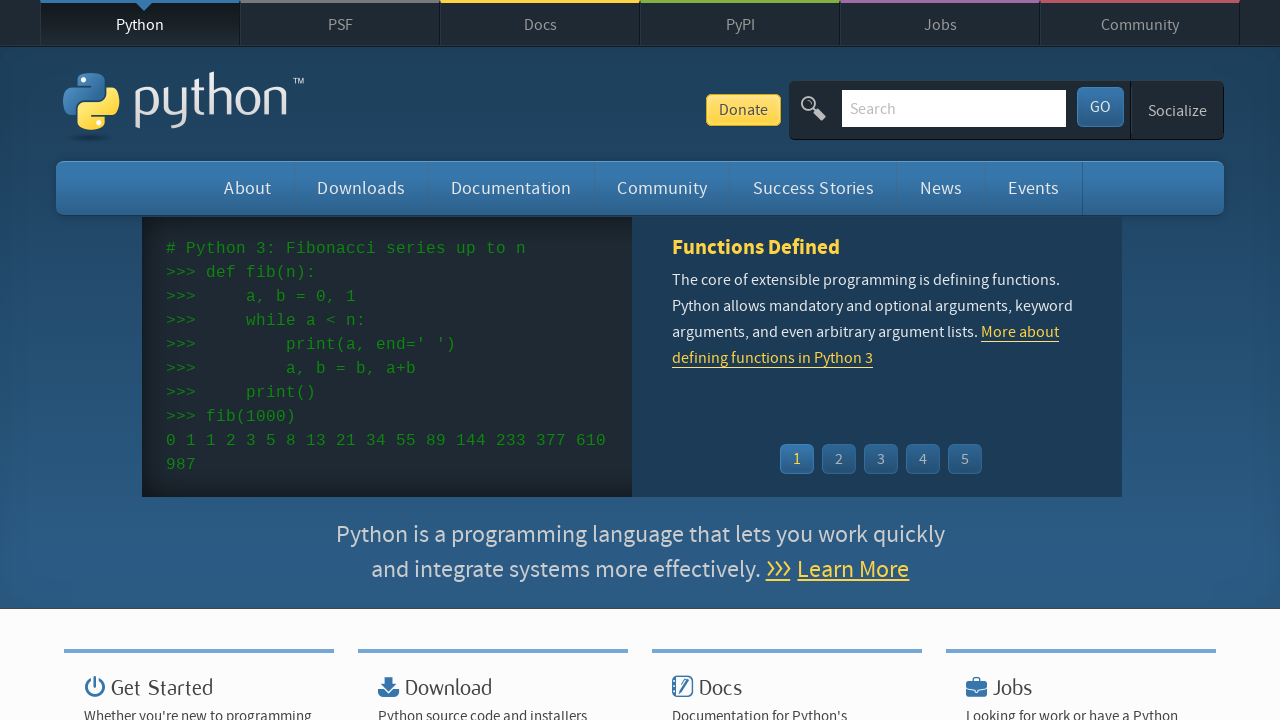

Scrolled to podcast link in community section
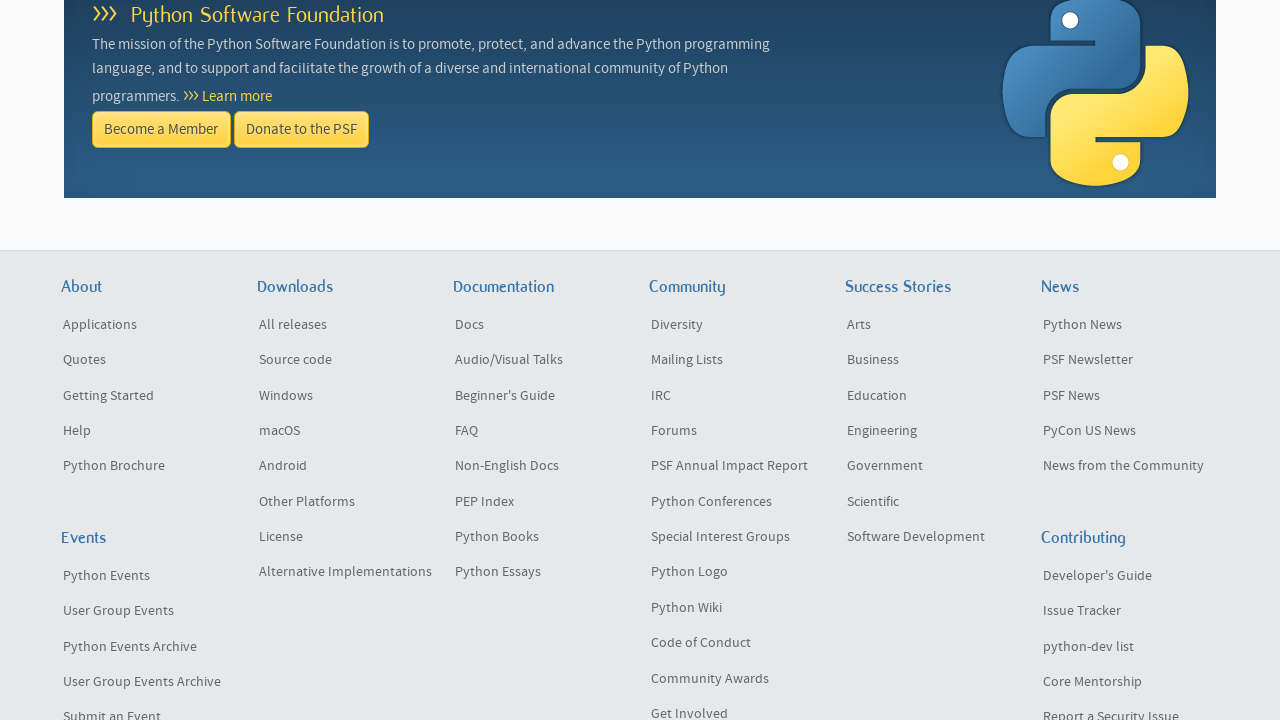

Clicked on podcast link at (542, 360) on #container > li:nth-child(3) > ul > li:nth-child(2) > a
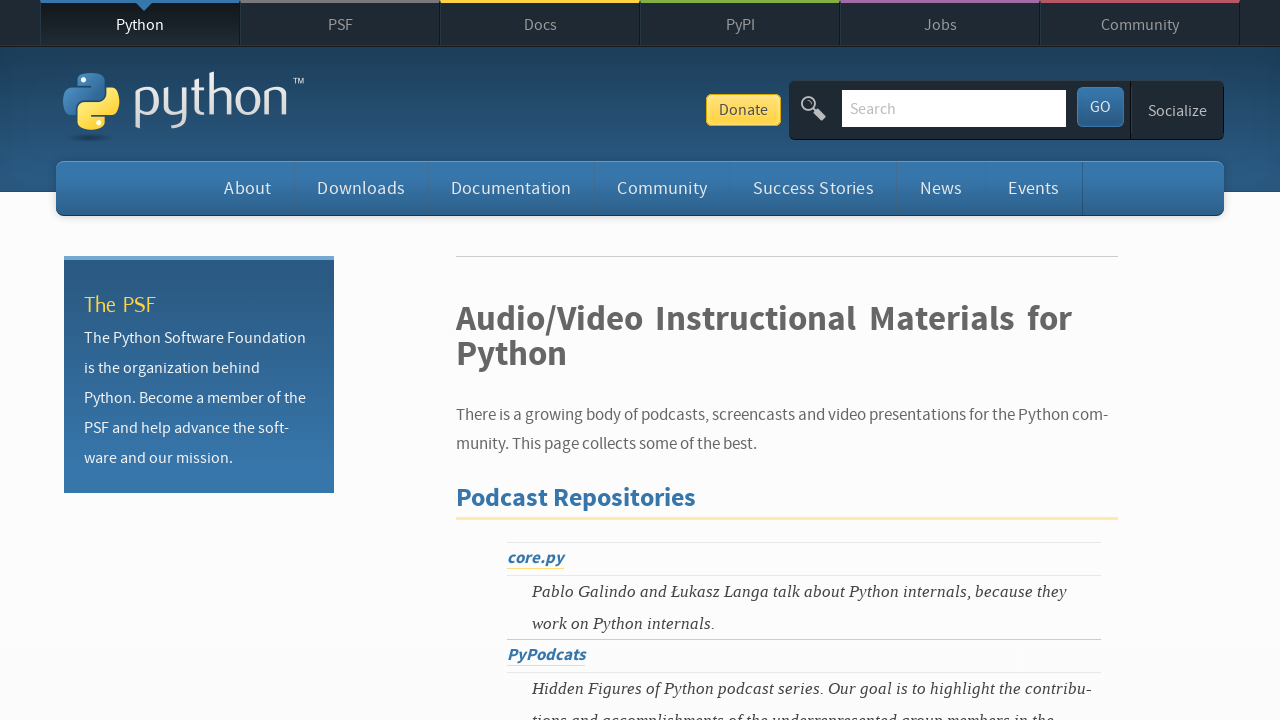

Podcast information page loaded
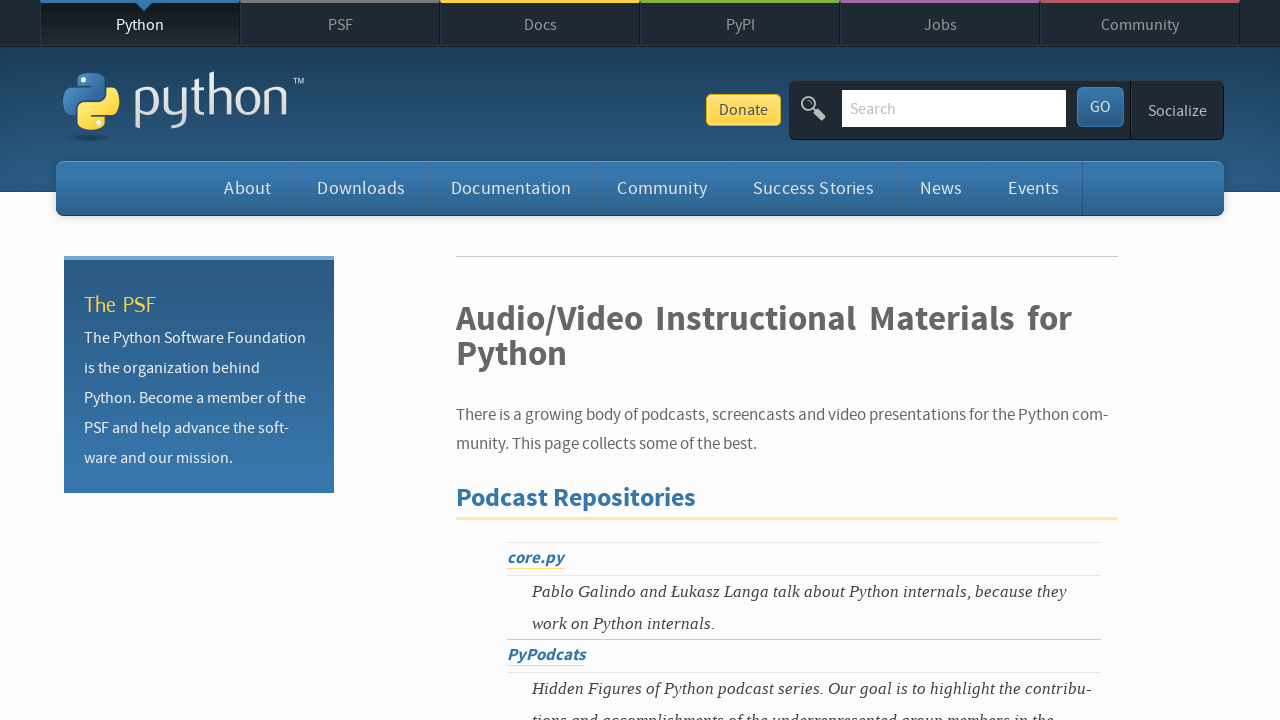

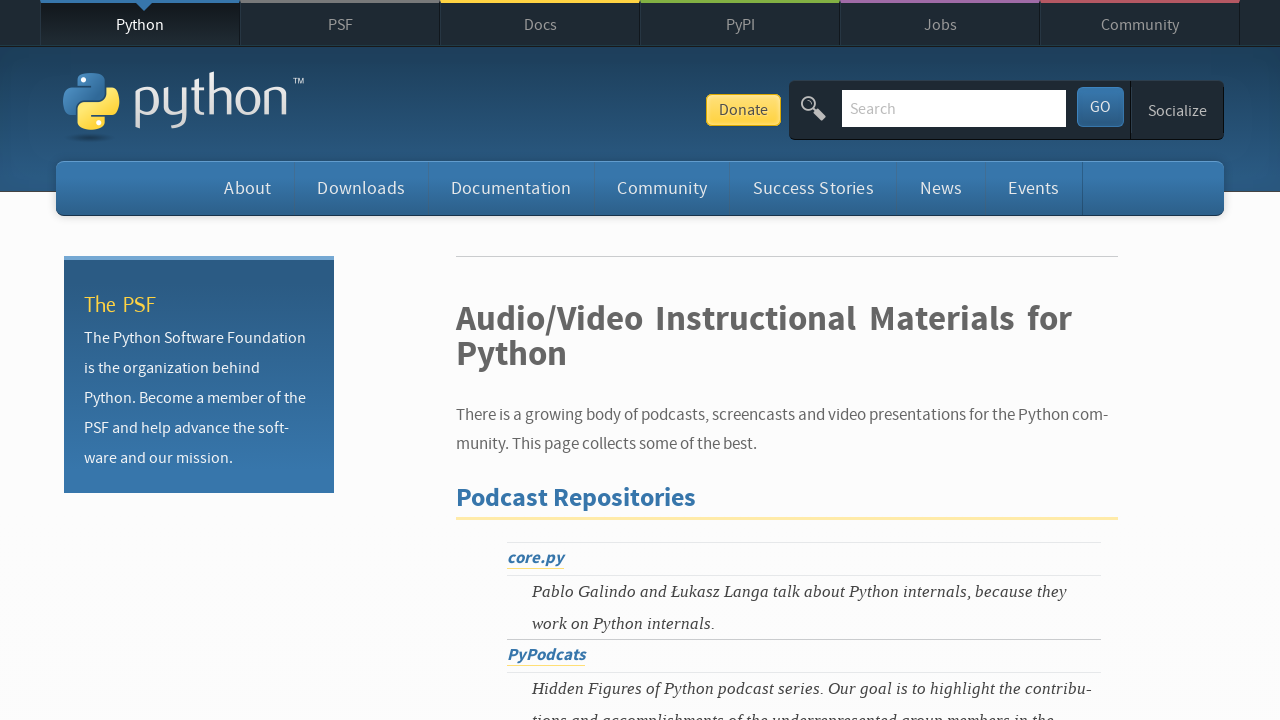